Tests dynamic loading functionality by clicking a Start button, waiting for a loading bar to complete, and verifying that the "Hello World" finish text appears.

Starting URL: http://the-internet.herokuapp.com/dynamic_loading/2

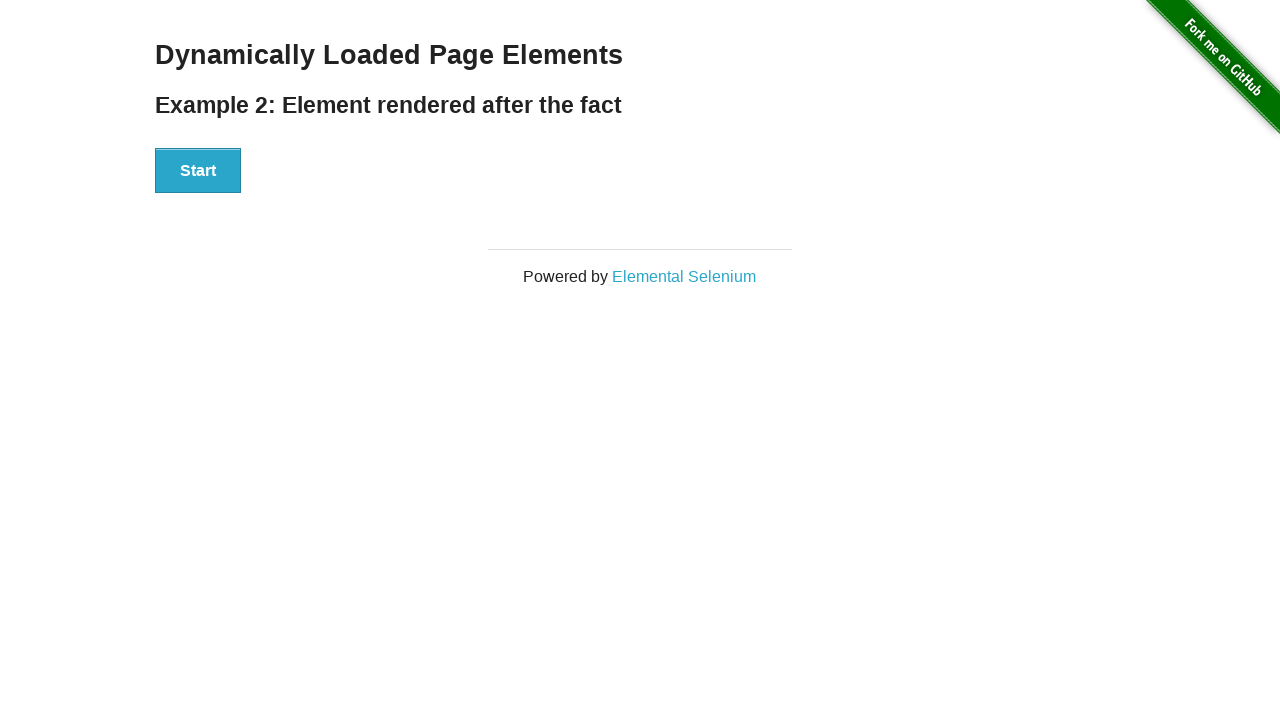

Clicked Start button to trigger dynamic loading at (198, 171) on #start button
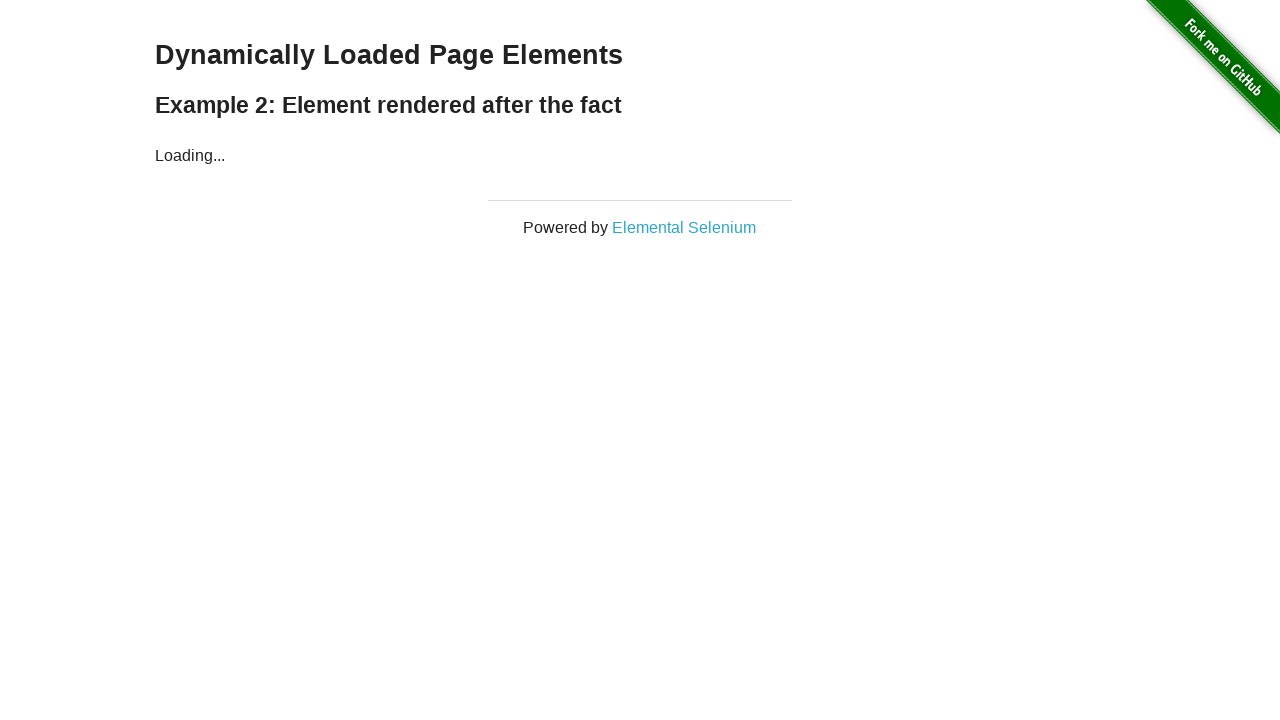

Waited for loading bar to complete and finish element to appear
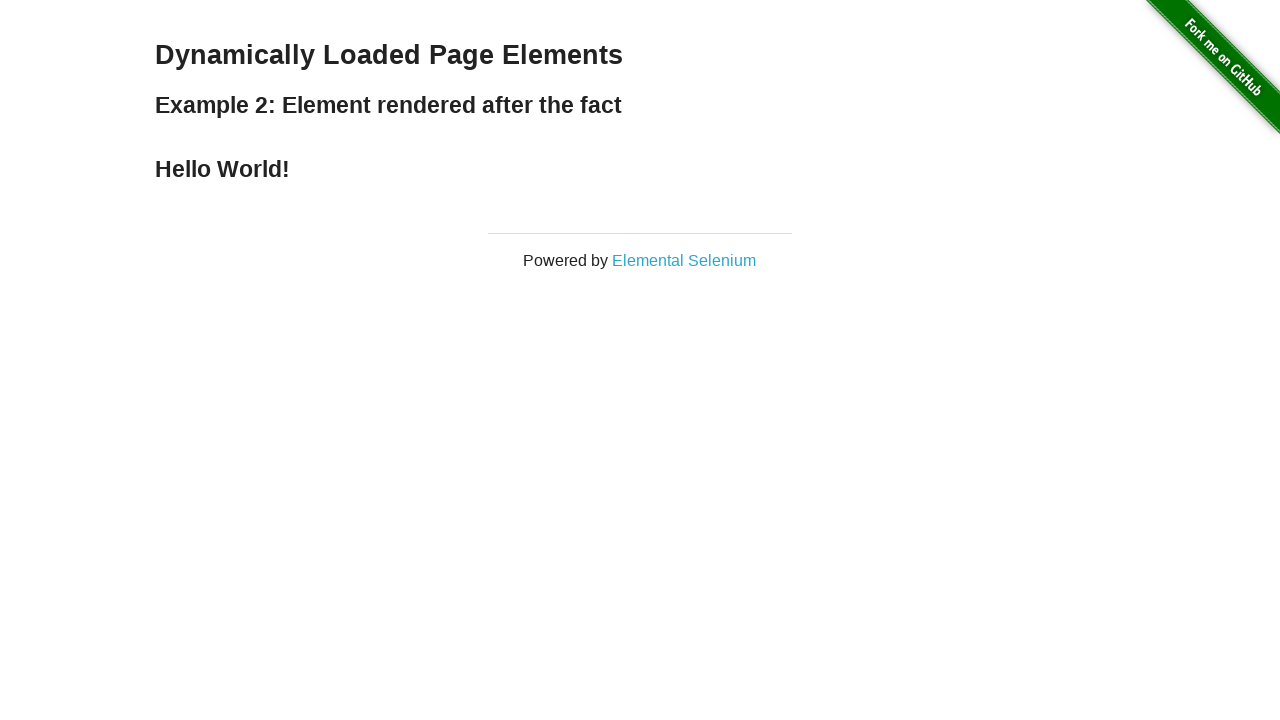

Verified that 'Hello World' finish text is visible
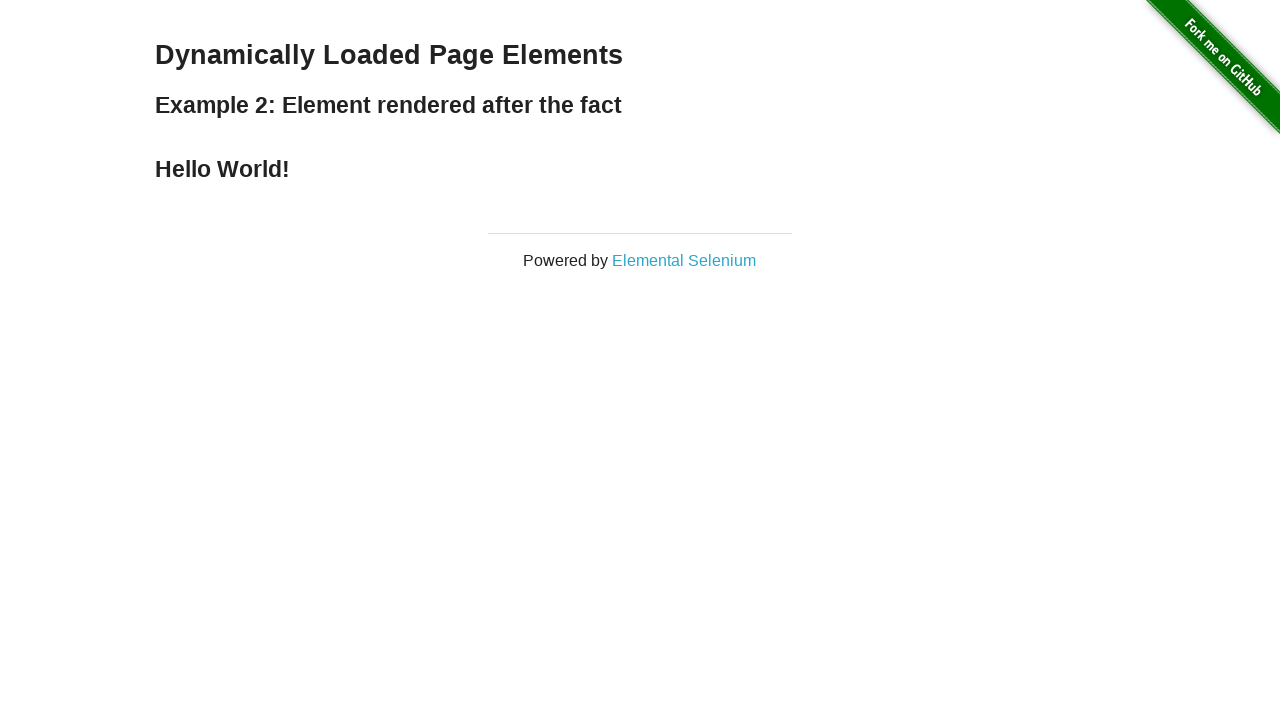

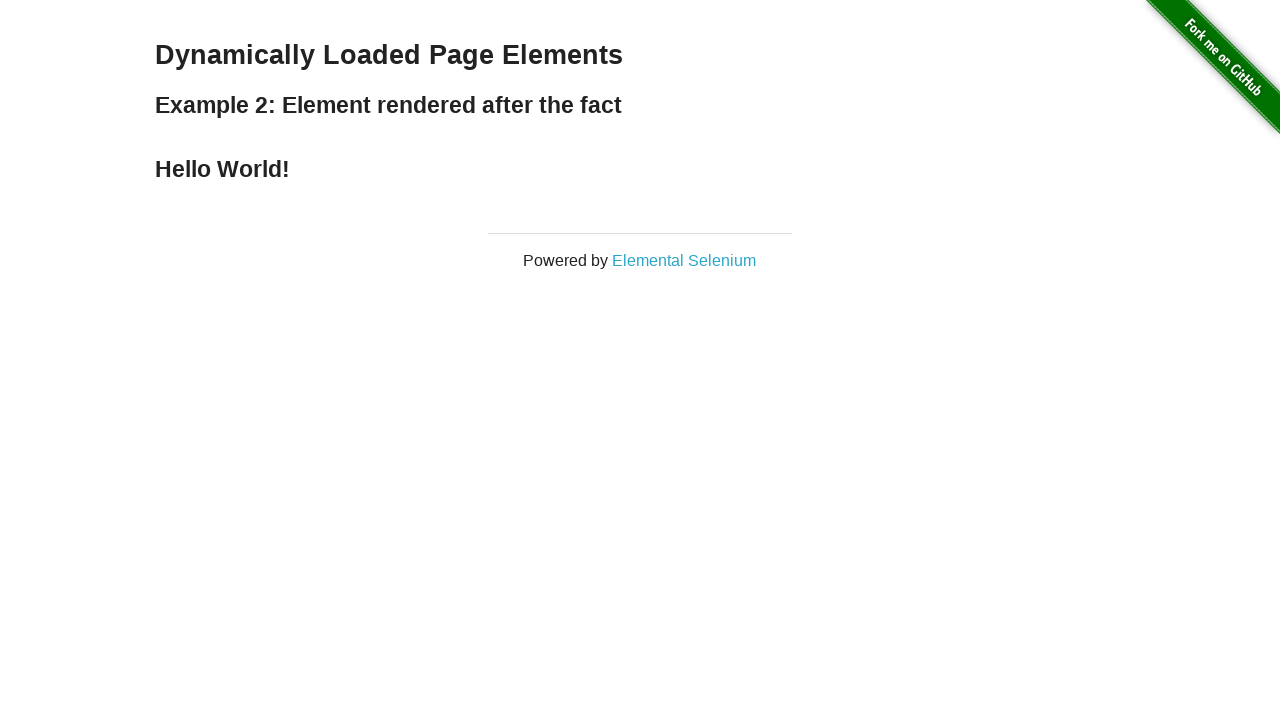